Tests dropdown selection functionality by selecting options from single and multi-select dropdowns using different selection methods (by index, visible text, and value), and deselecting options from multi-select dropdown

Starting URL: https://www.hyrtutorials.com/p/html-dropdown-elements-practice.html

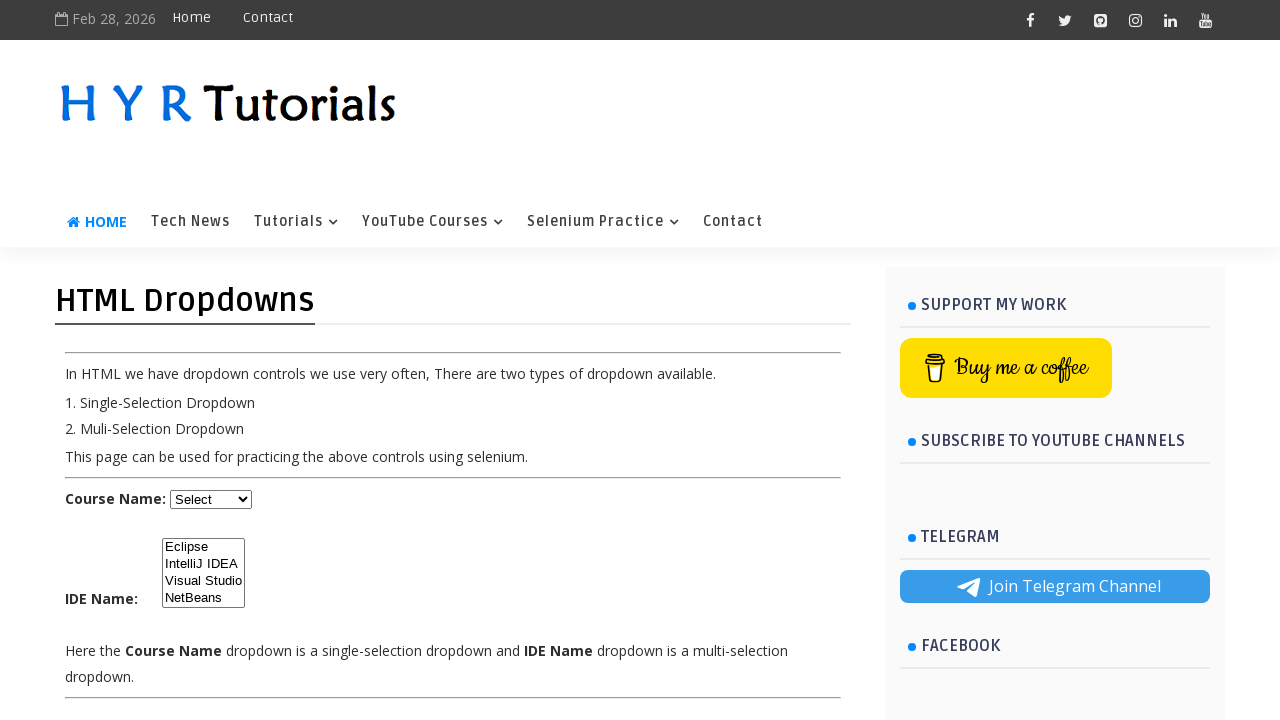

Selected first option from single-select dropdown by index on #course
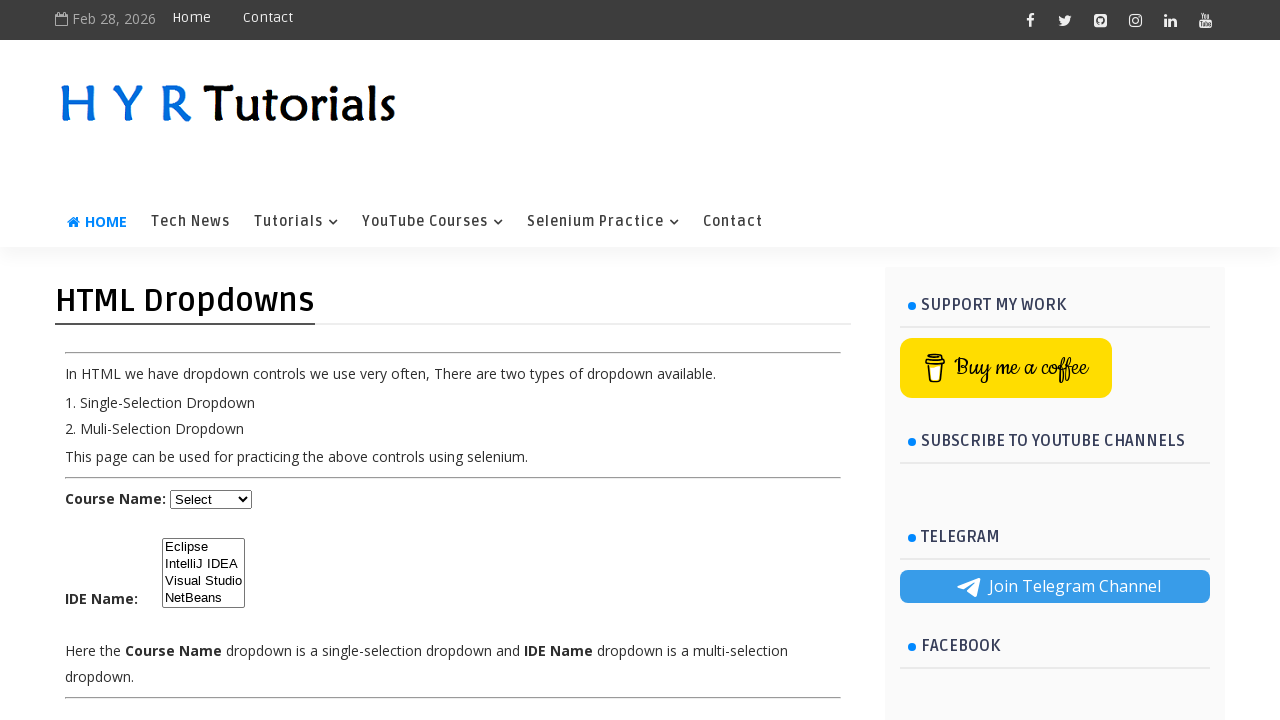

Selected 'Python' option from dropdown by visible text on #course
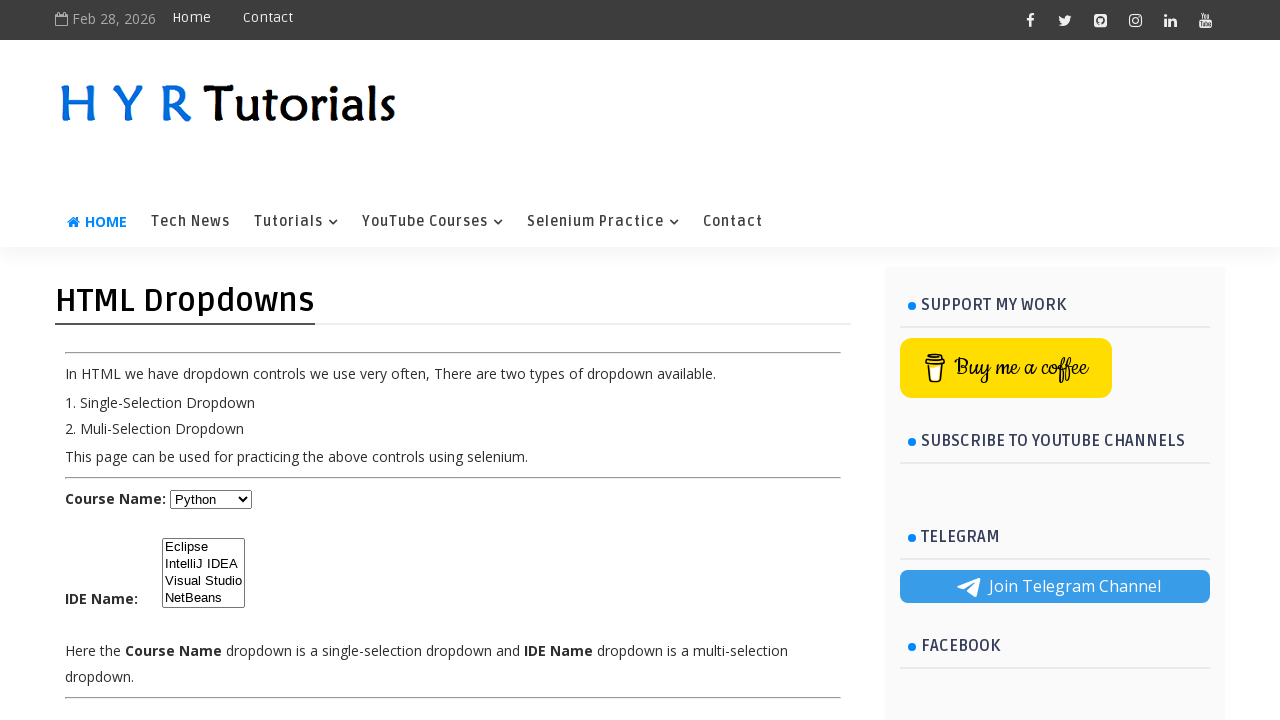

Selected option with value 'net' from dropdown on #course
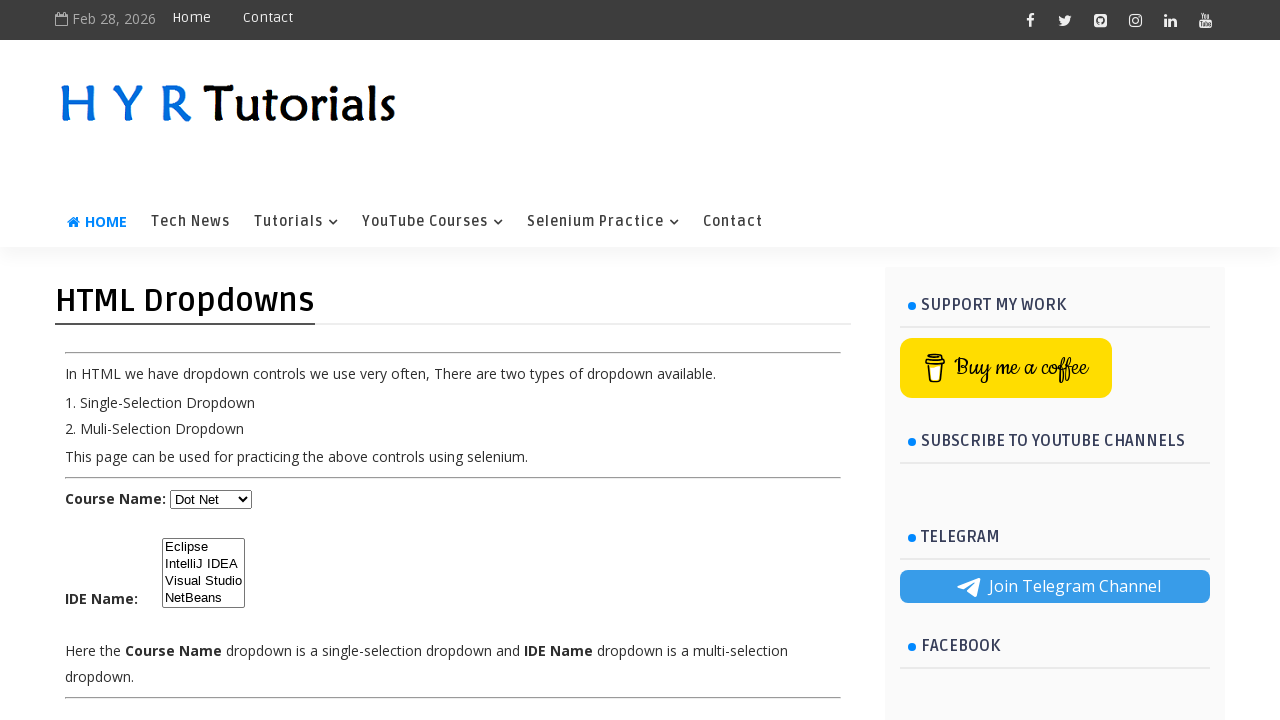

Selected first option from multi-select dropdown by index on #ide
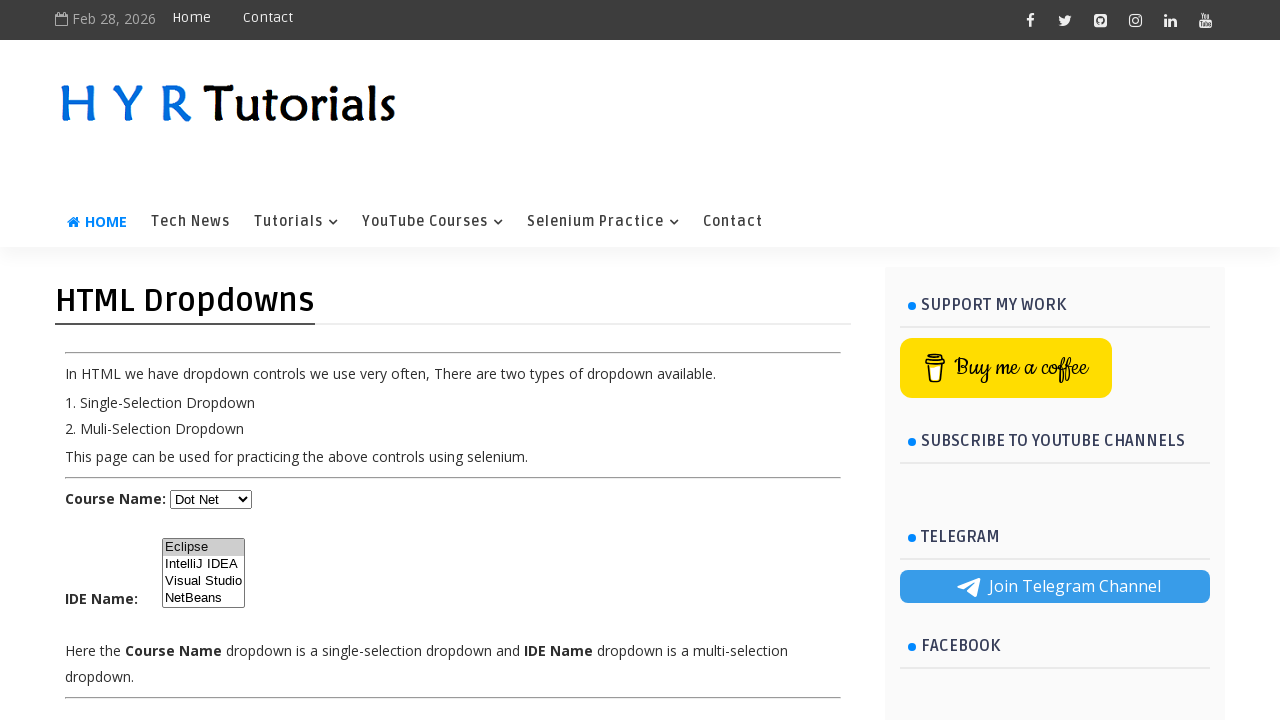

Selected second option from multi-select dropdown by index (added to selection) on #ide
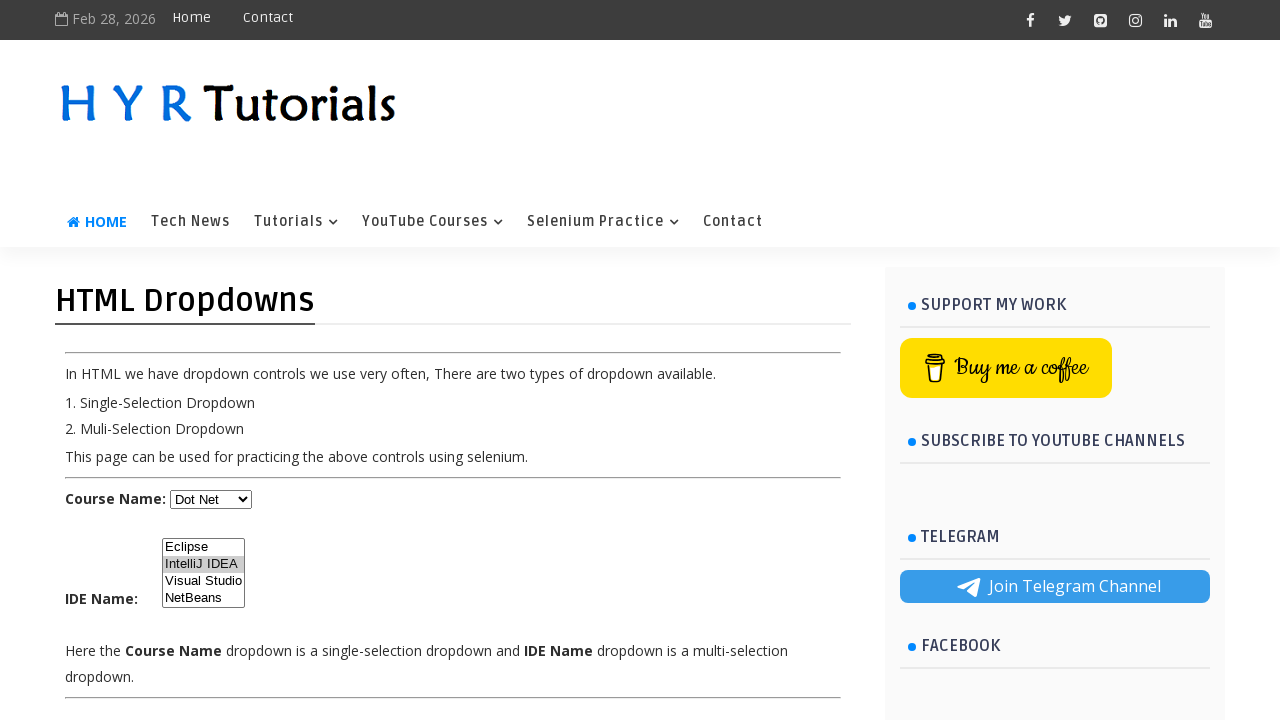

Deselected first option, keeping only second option selected in multi-select on #ide
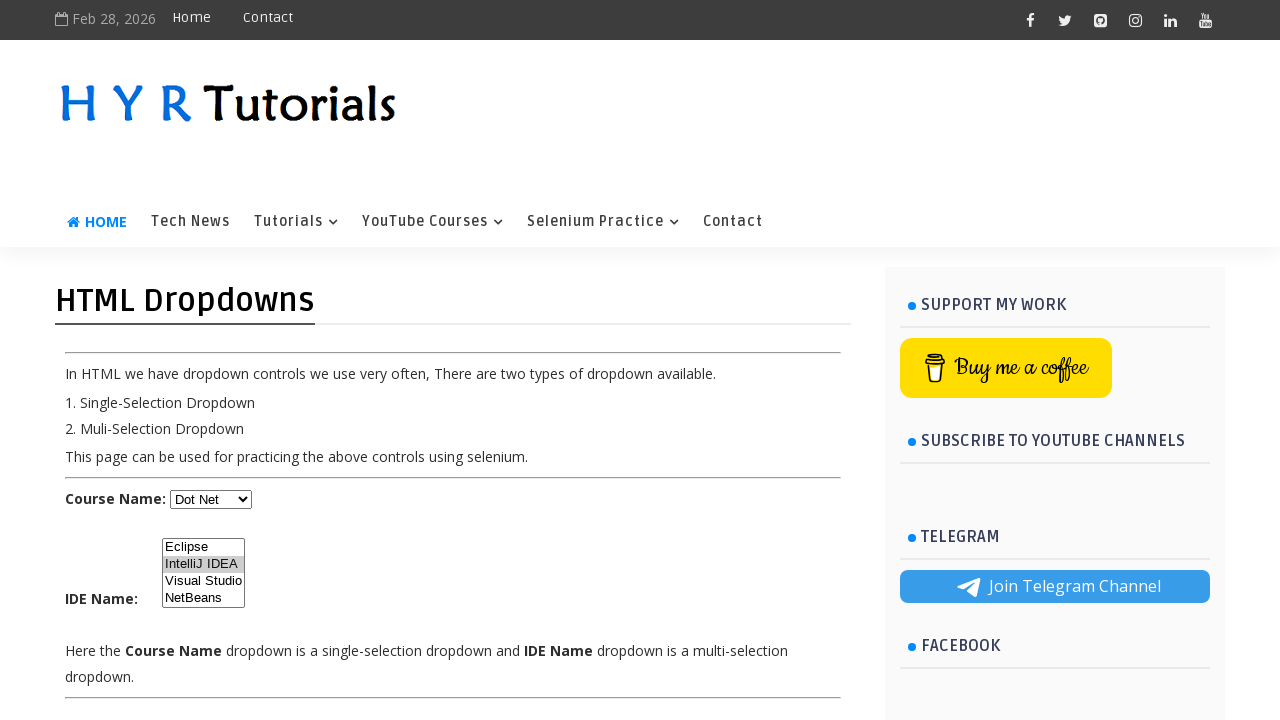

Deselected all options from multi-select dropdown on #ide
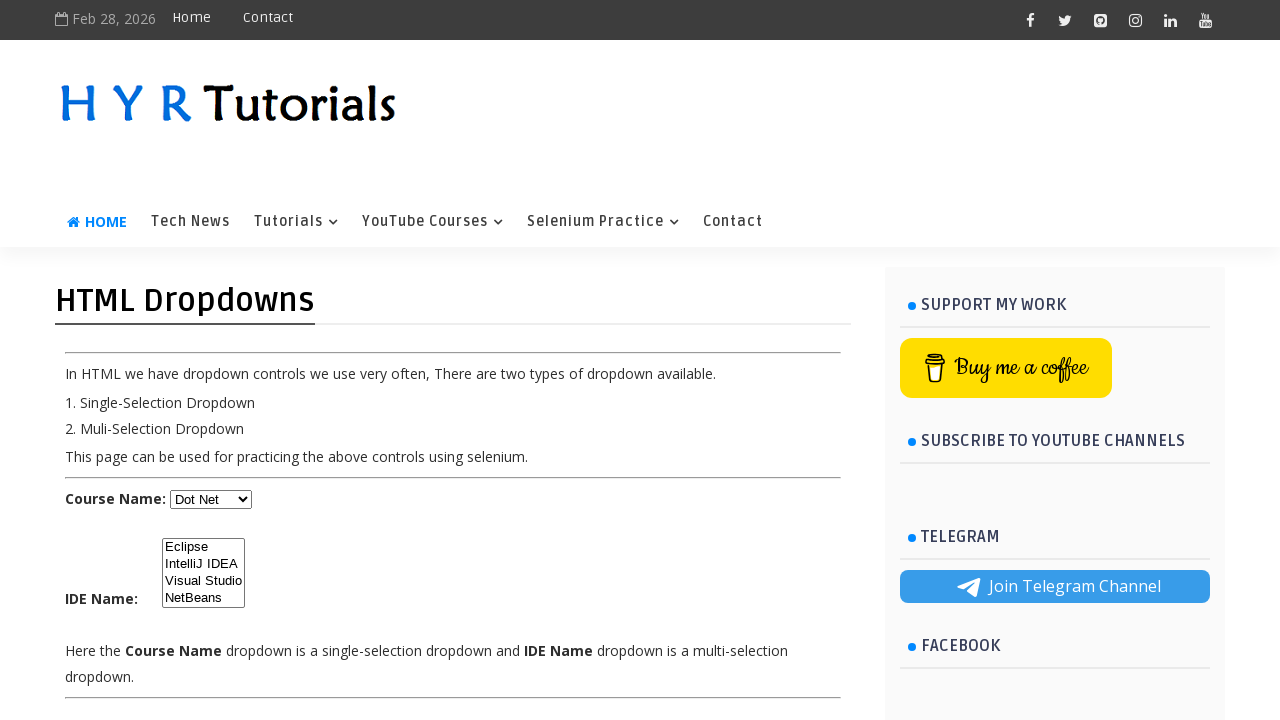

Waited 1000ms to verify final page state
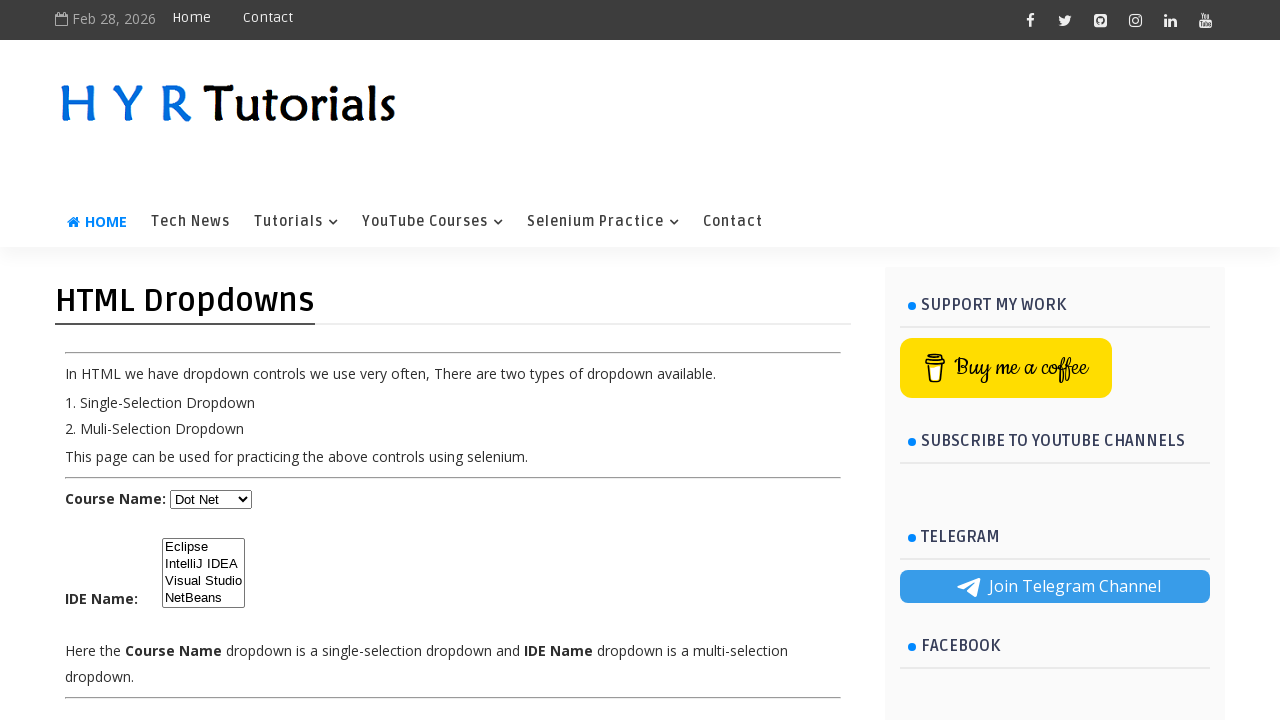

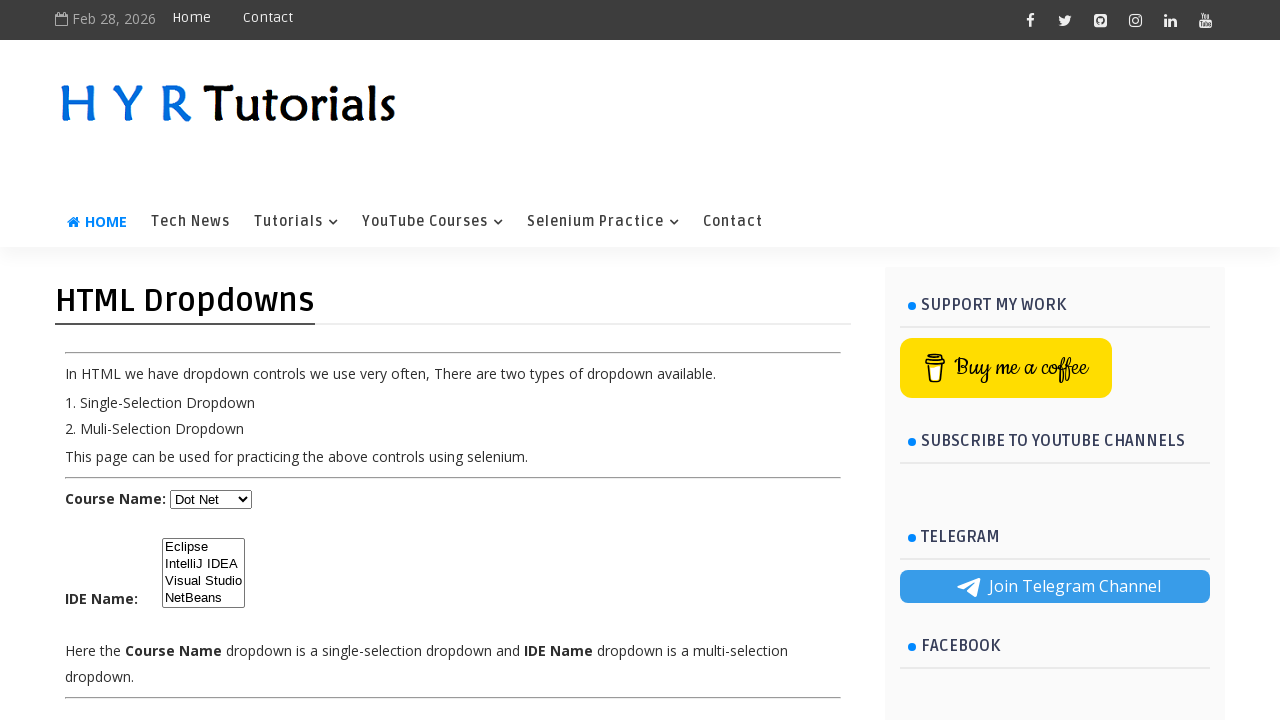